Tests banking application by logging in as a customer, making a deposit, viewing transactions and logging out

Starting URL: http://www.globalsqa.com/angularJs-protractor/BankingProject/#/login

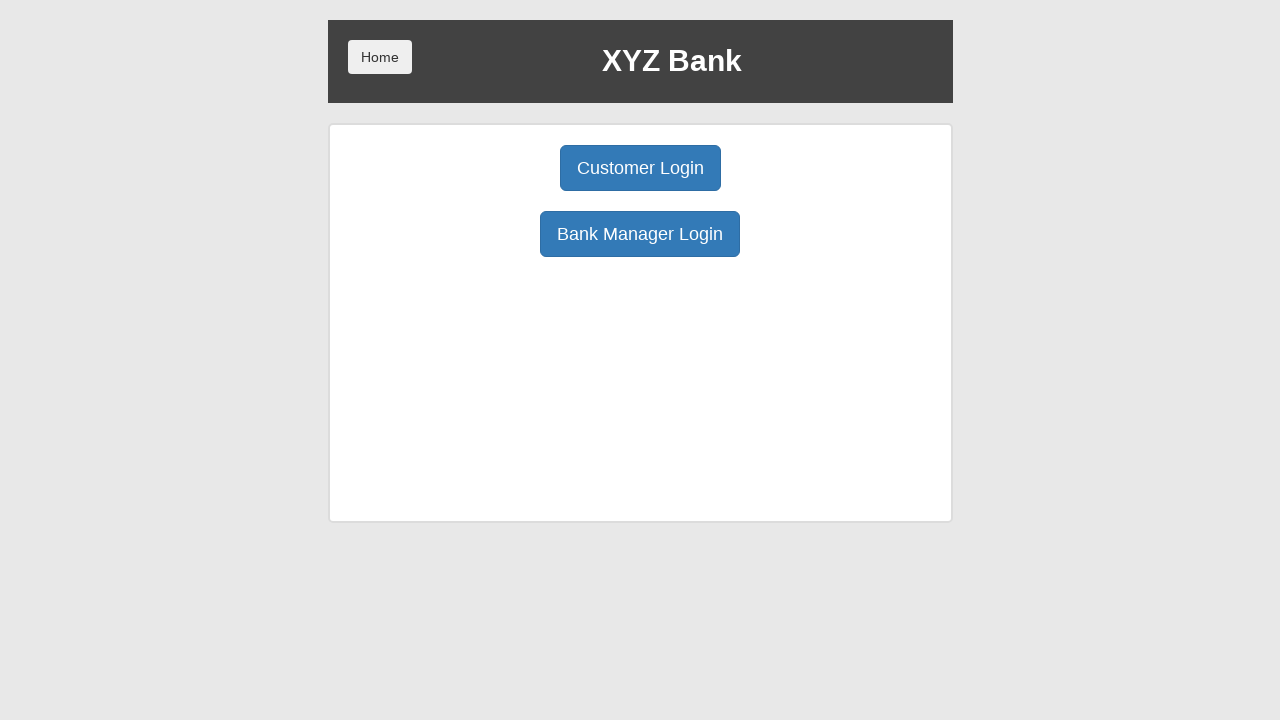

Customer Login button is visible
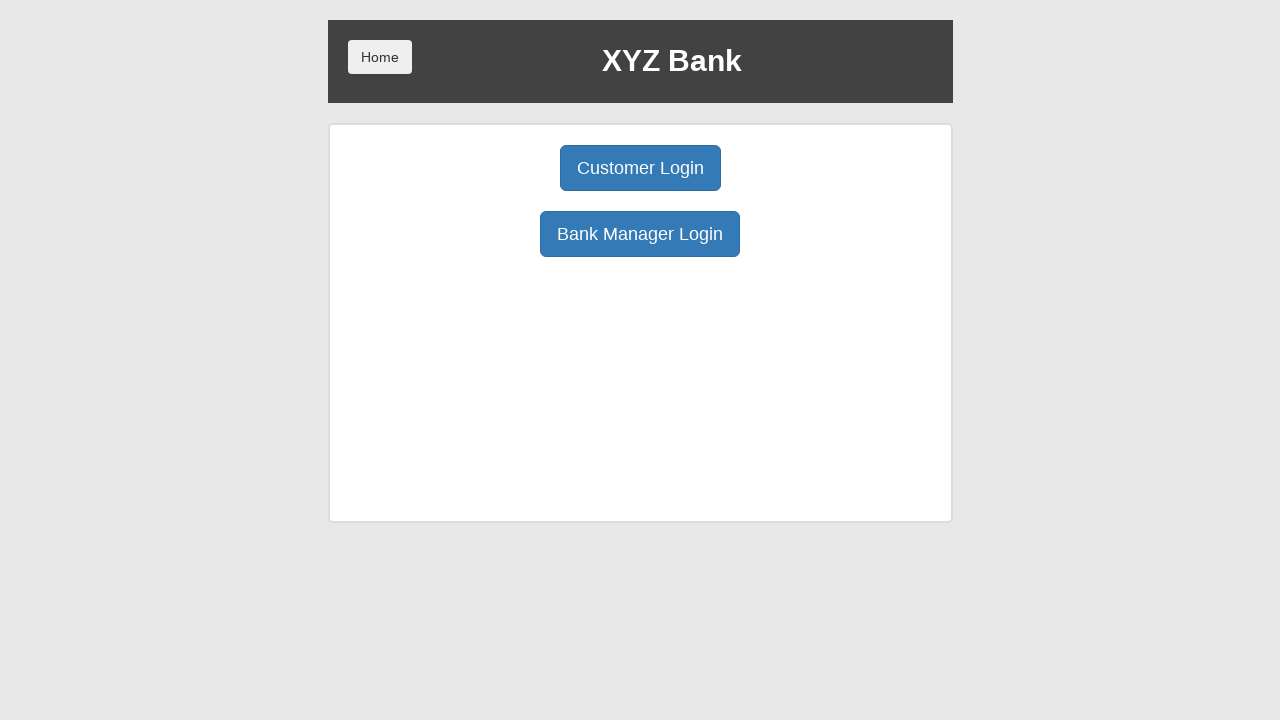

Clicked Customer Login button at (640, 168) on xpath=//button[@class='btn btn-primary btn-lg' and text()='Customer Login' ]
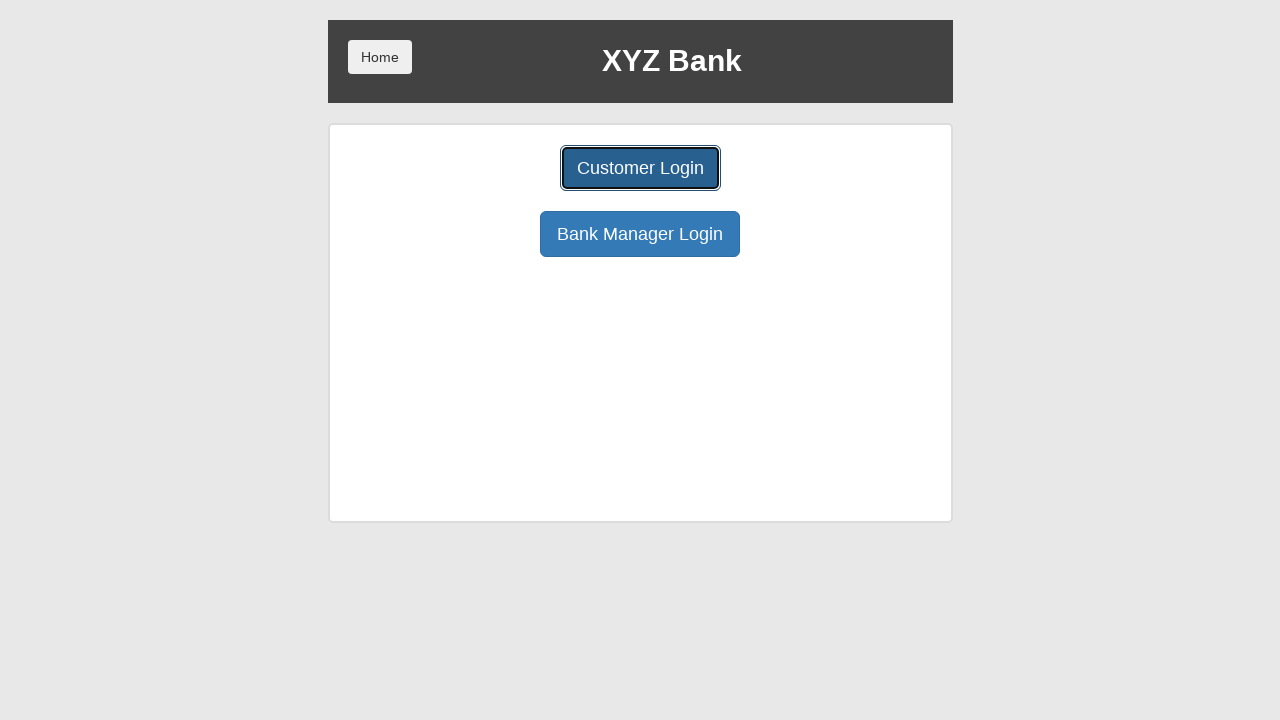

Customer selection dropdown is visible
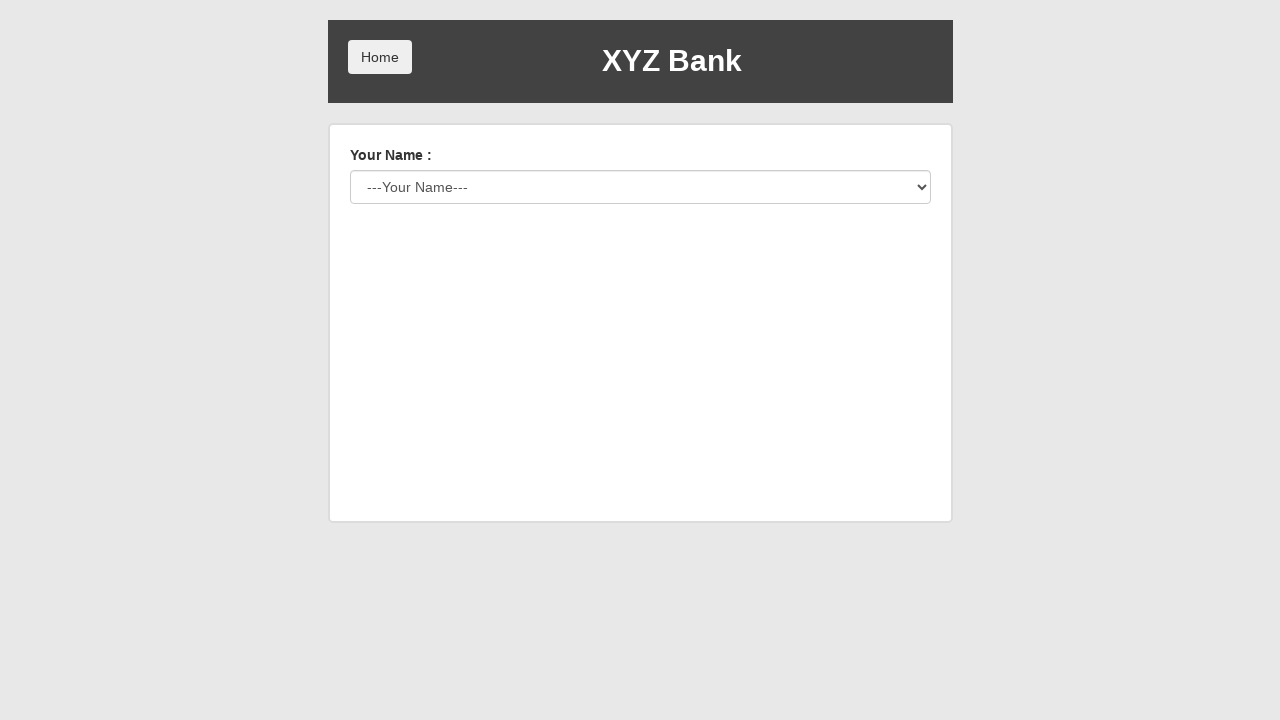

Selected Harry Potter from customer dropdown on #userSelect
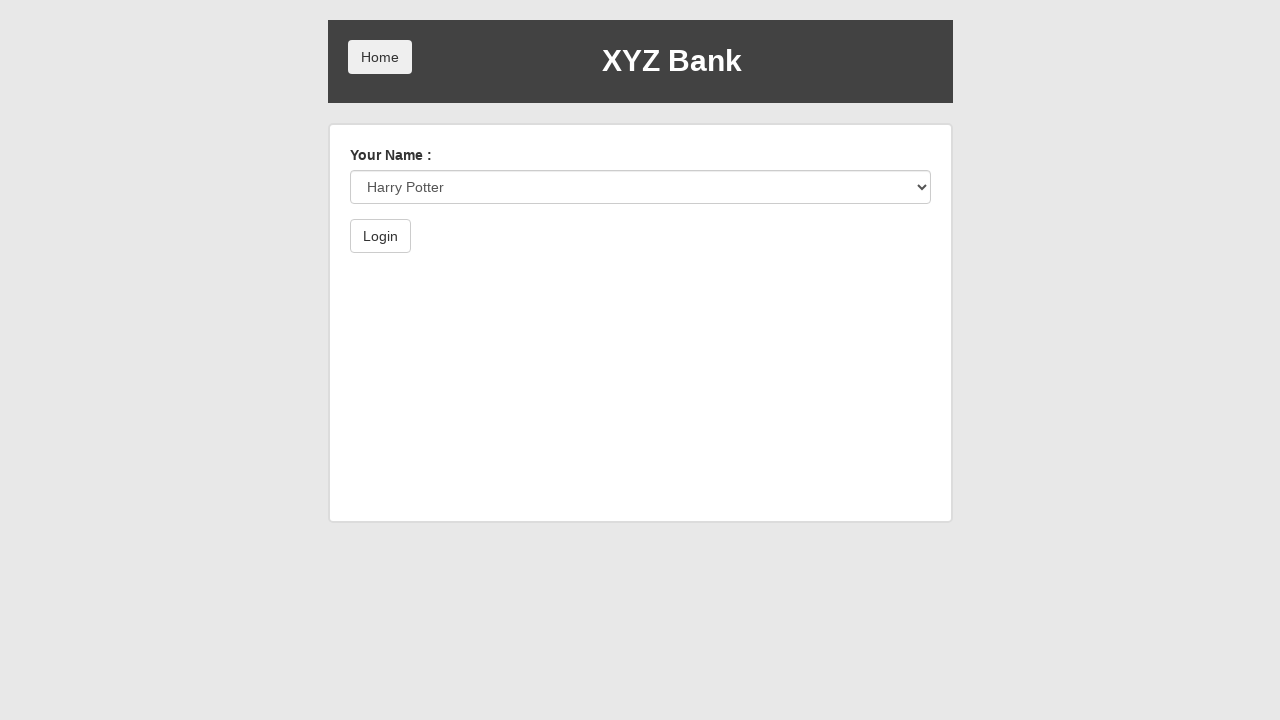

Login button is visible
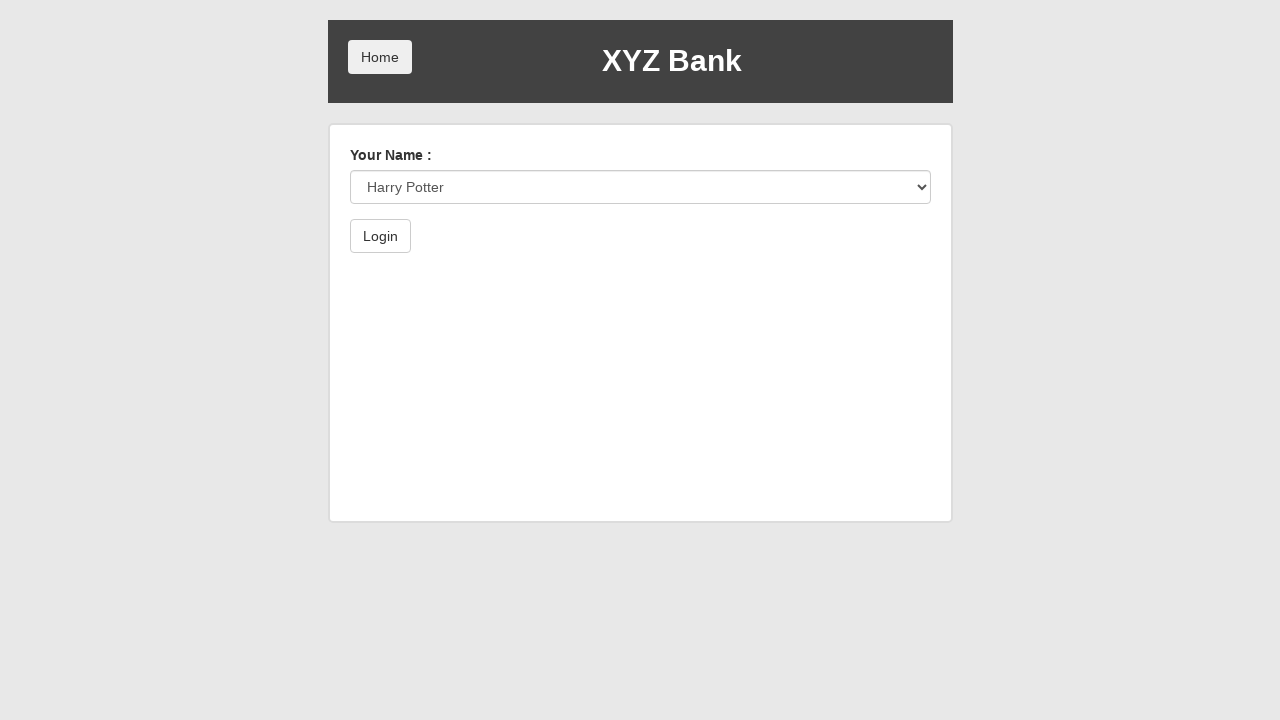

Clicked Login button to authenticate as Harry Potter at (380, 236) on xpath=//button[@type='submit' and text()='Login']
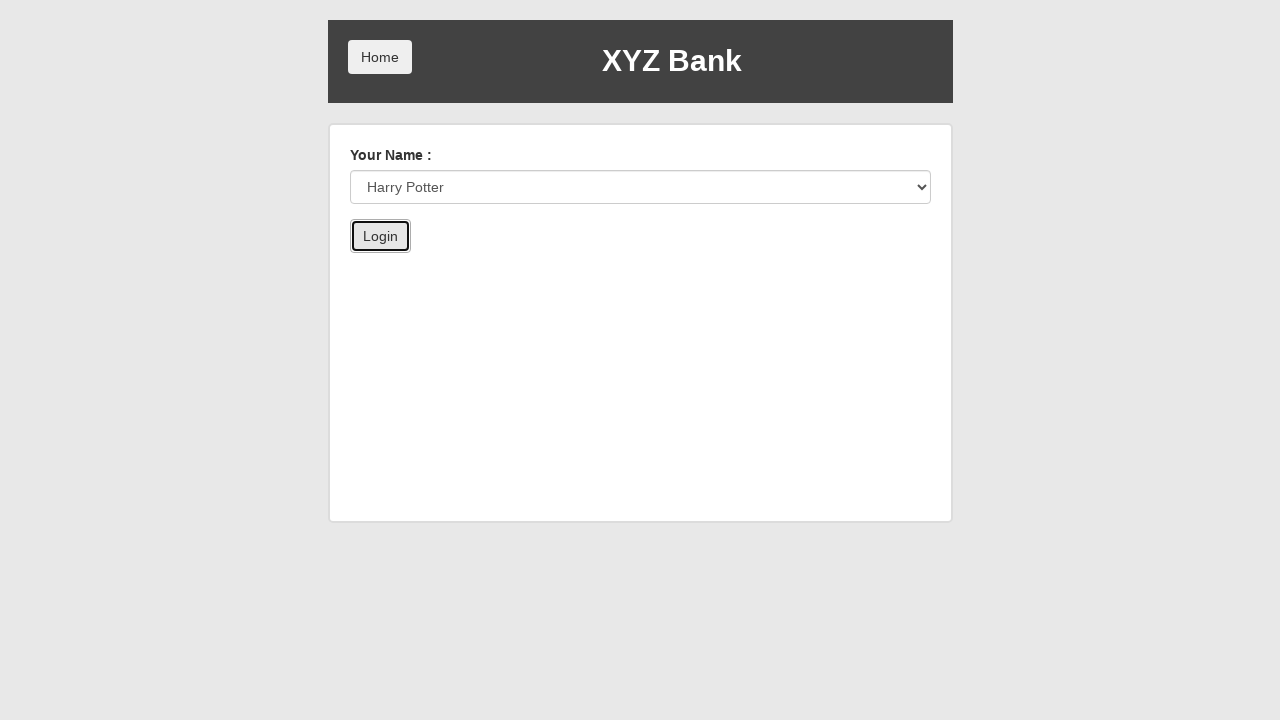

Deposit button is visible
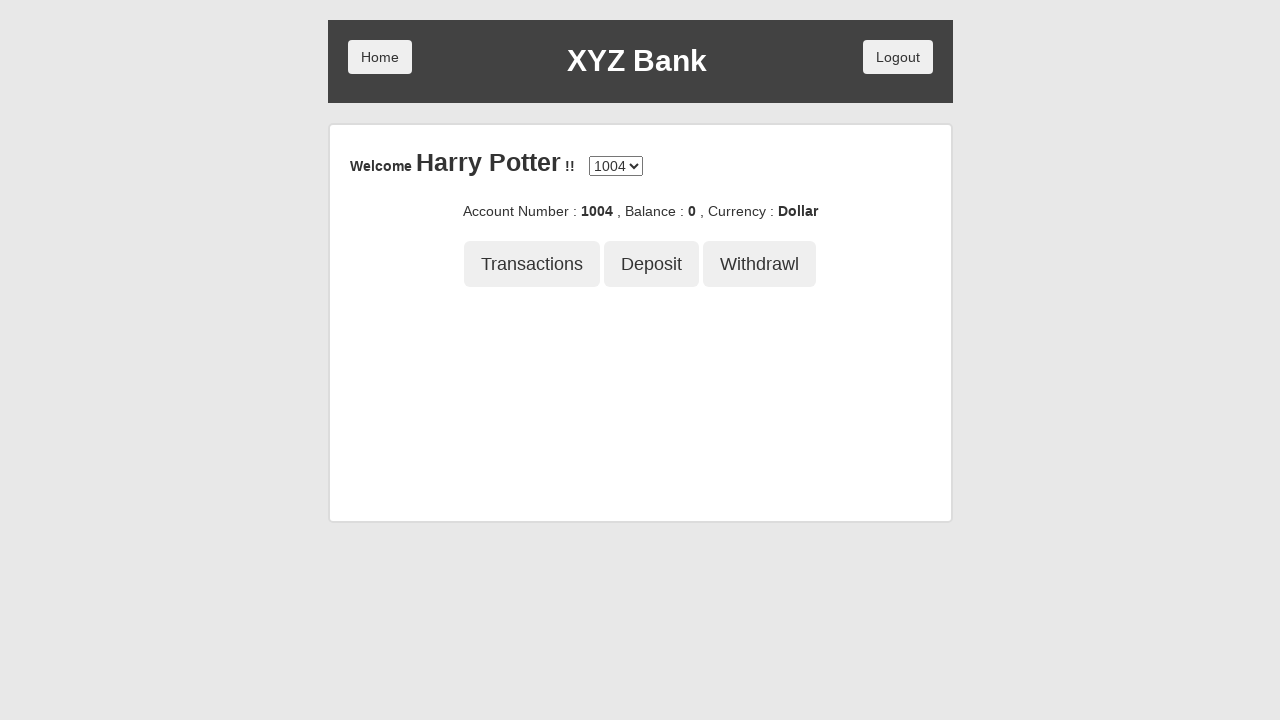

Clicked Deposit button at (652, 264) on xpath=//button[@class='btn btn-lg tab'and @ng-class='btnClass2']
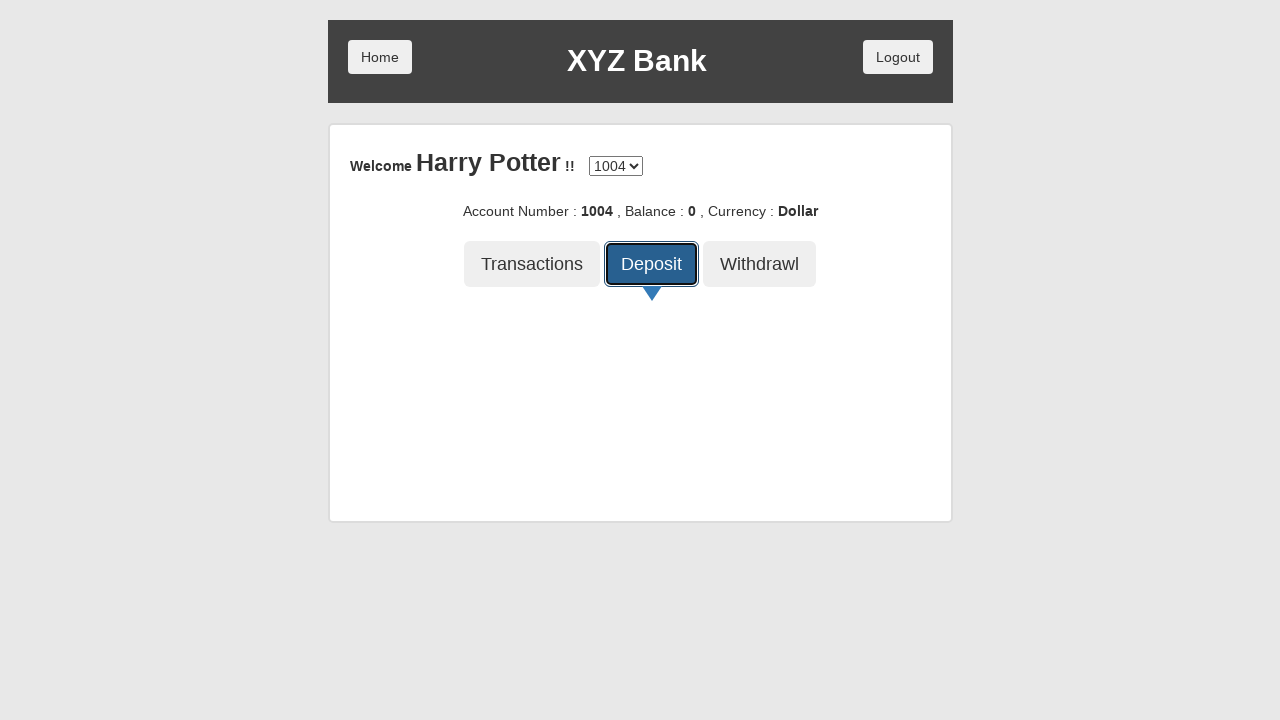

Deposit amount input field is visible
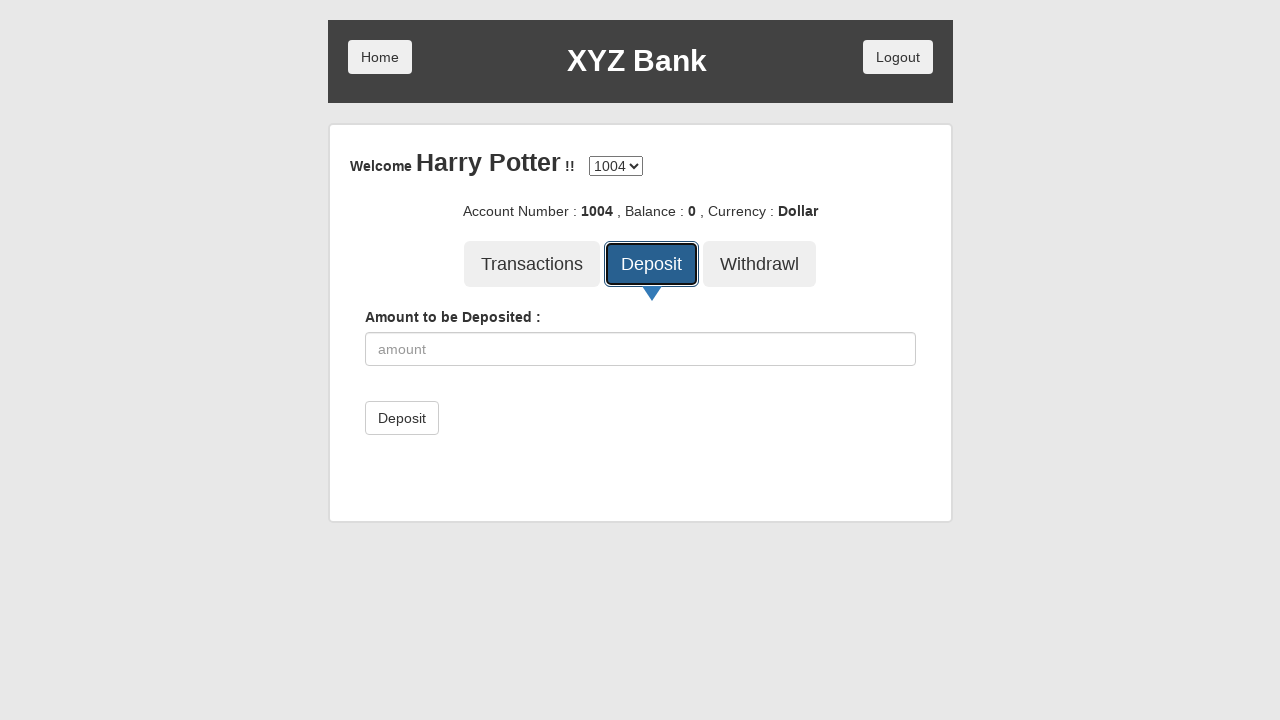

Entered deposit amount of 5000 on //input[@type='number' and @placeholder='amount']
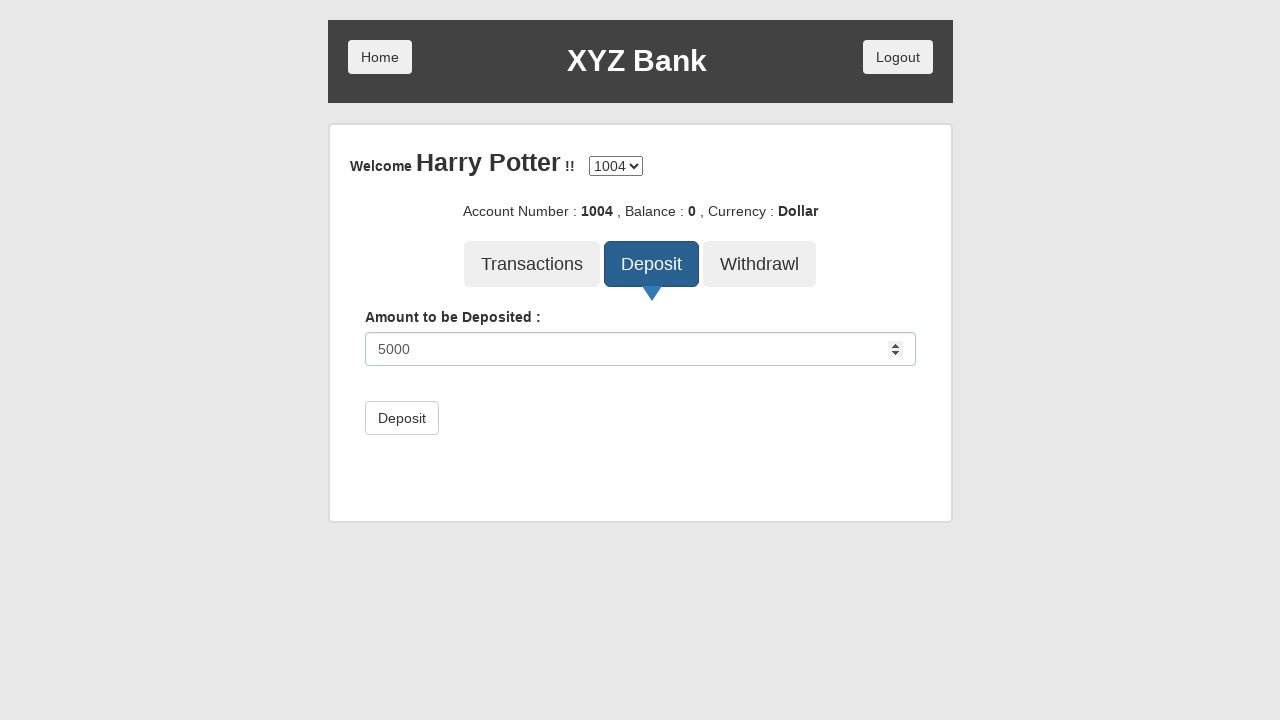

Clicked Deposit submit button to confirm transaction at (402, 418) on xpath=//button[@type='submit' and text()='Deposit']
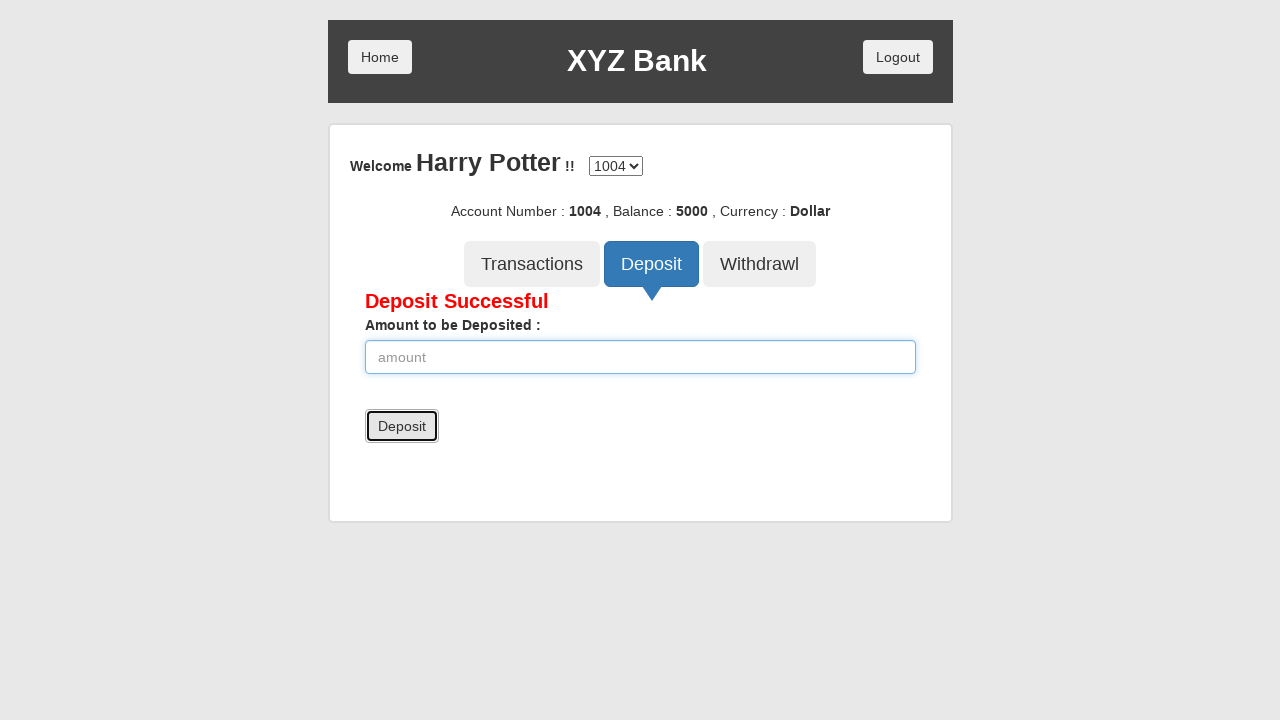

Transactions button is visible
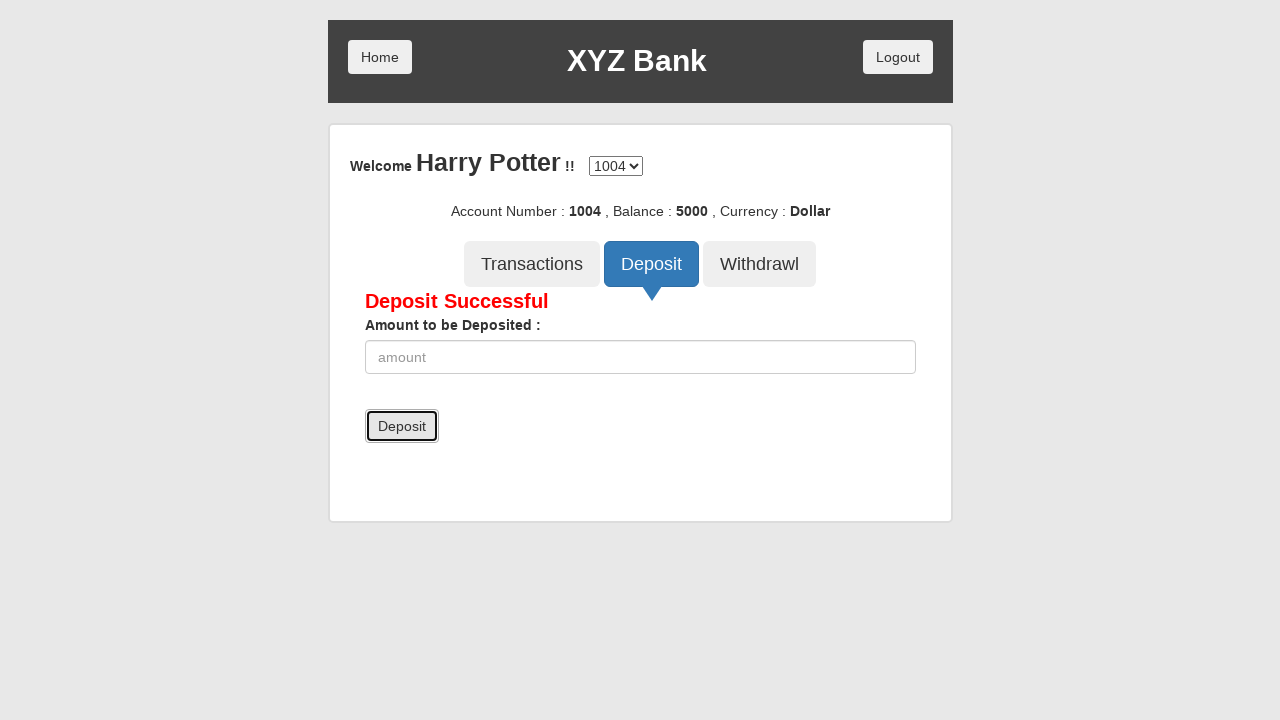

Clicked Transactions button to view transaction history at (532, 264) on xpath=//button[@class='btn btn-lg tab'and @ng-class='btnClass1']
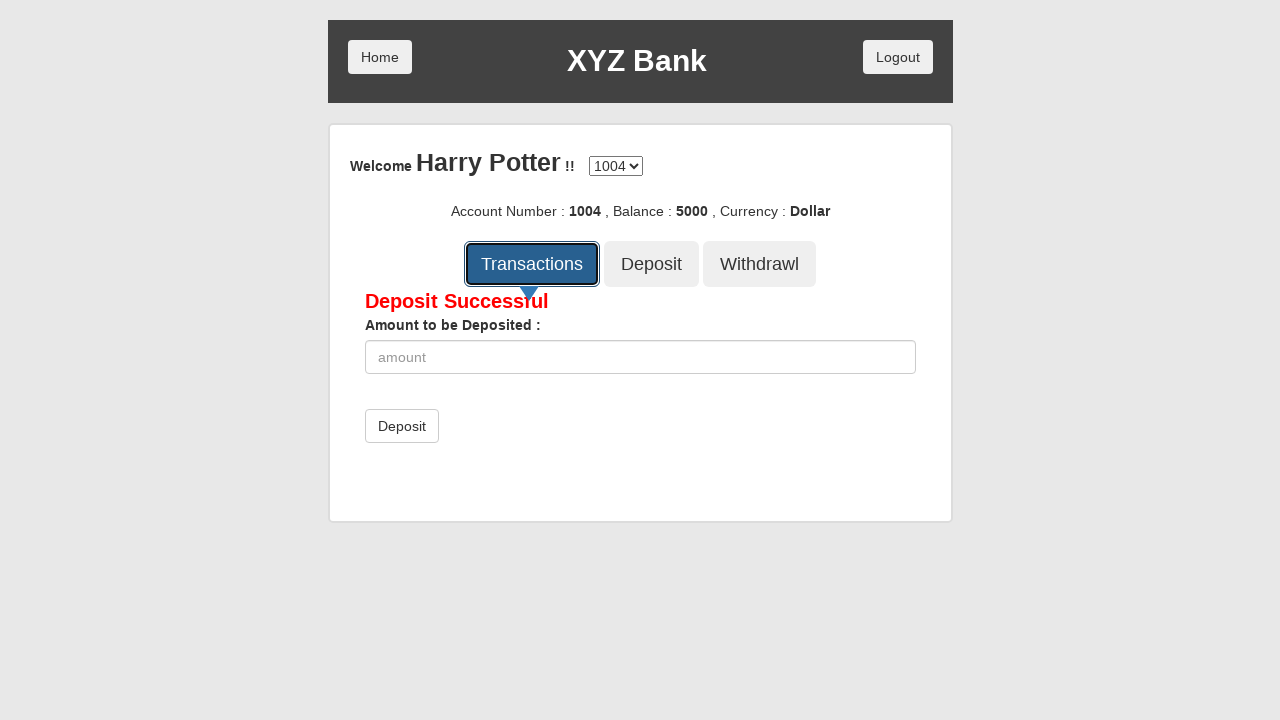

Reloaded the page
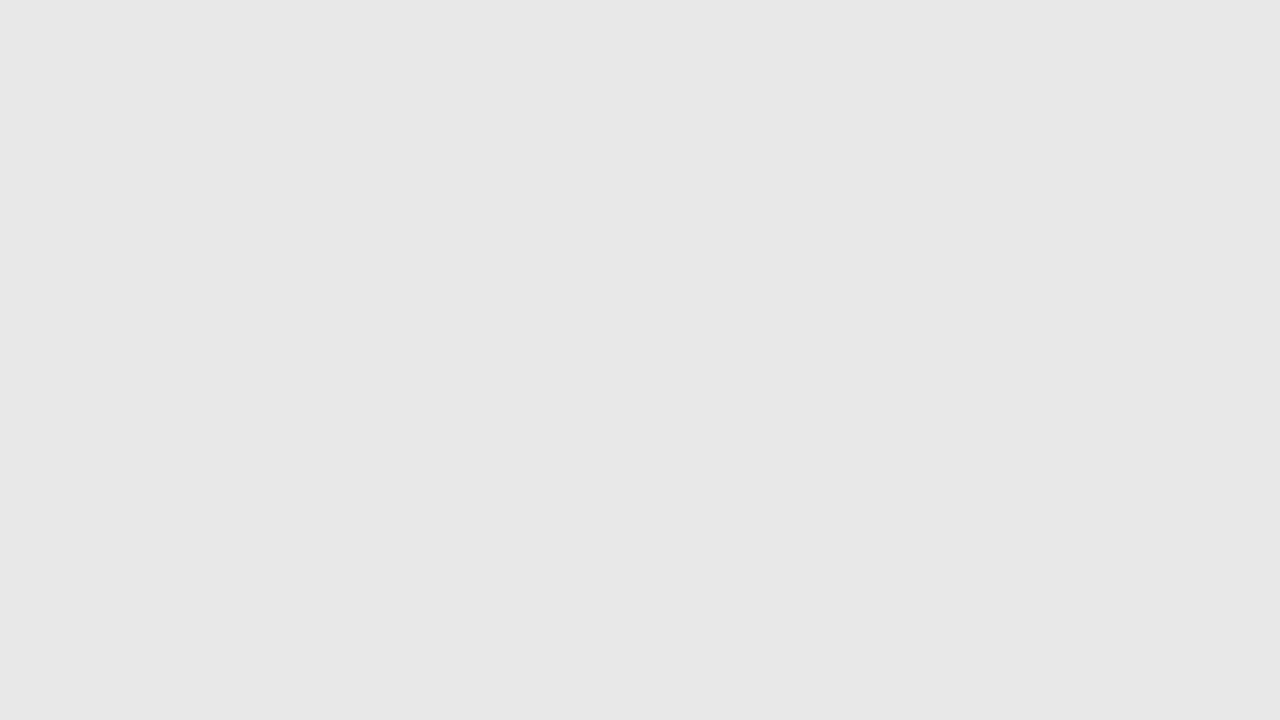

Page content loaded
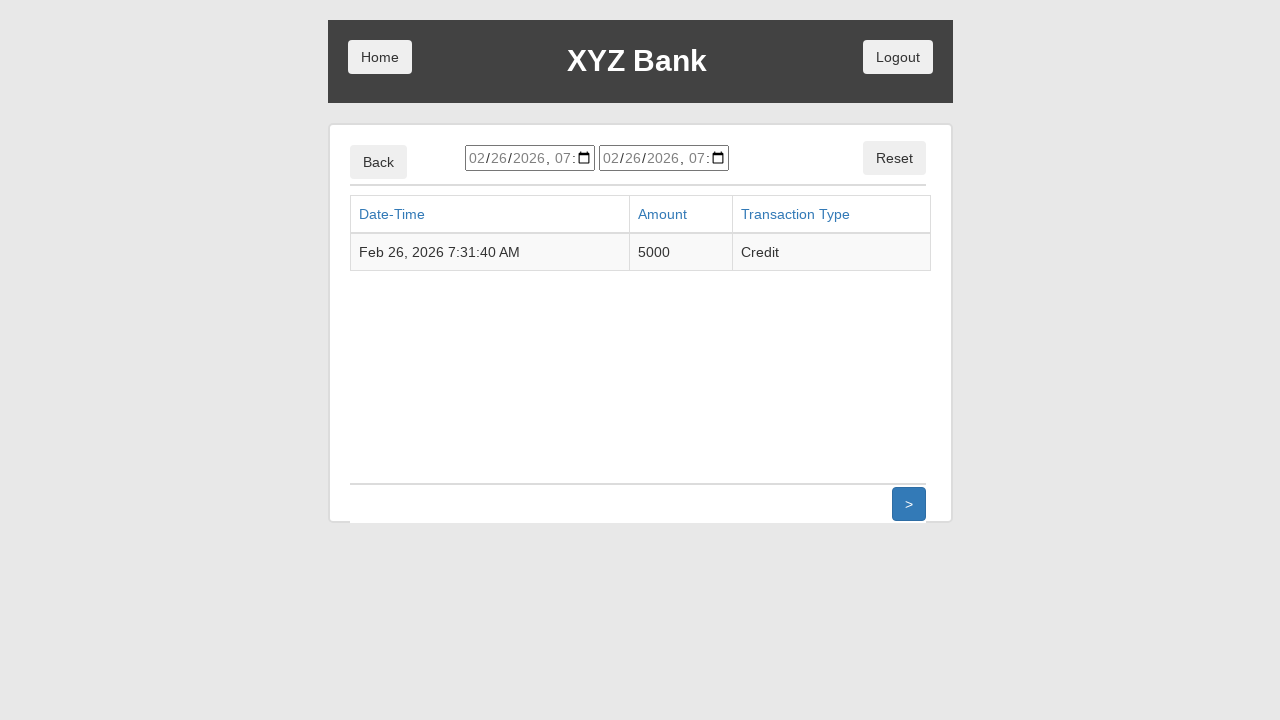

Clicked Logout button at (898, 57) on xpath=//button[@ng-show='logout']
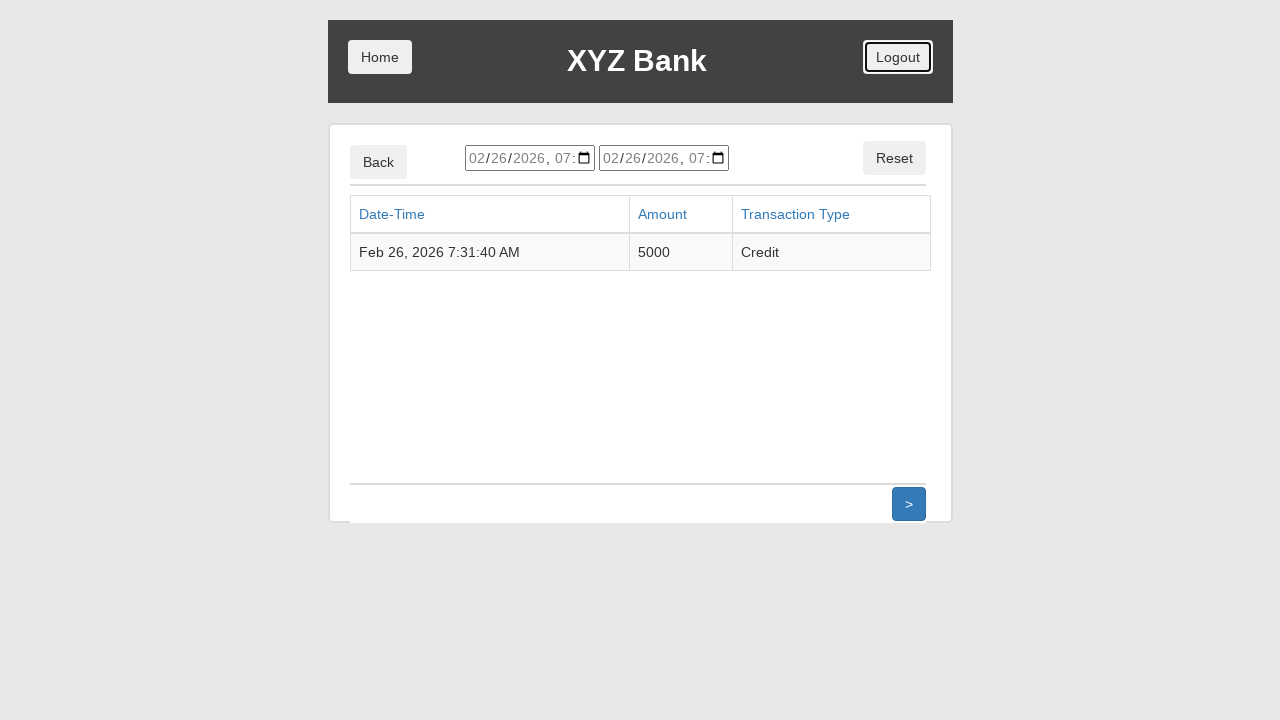

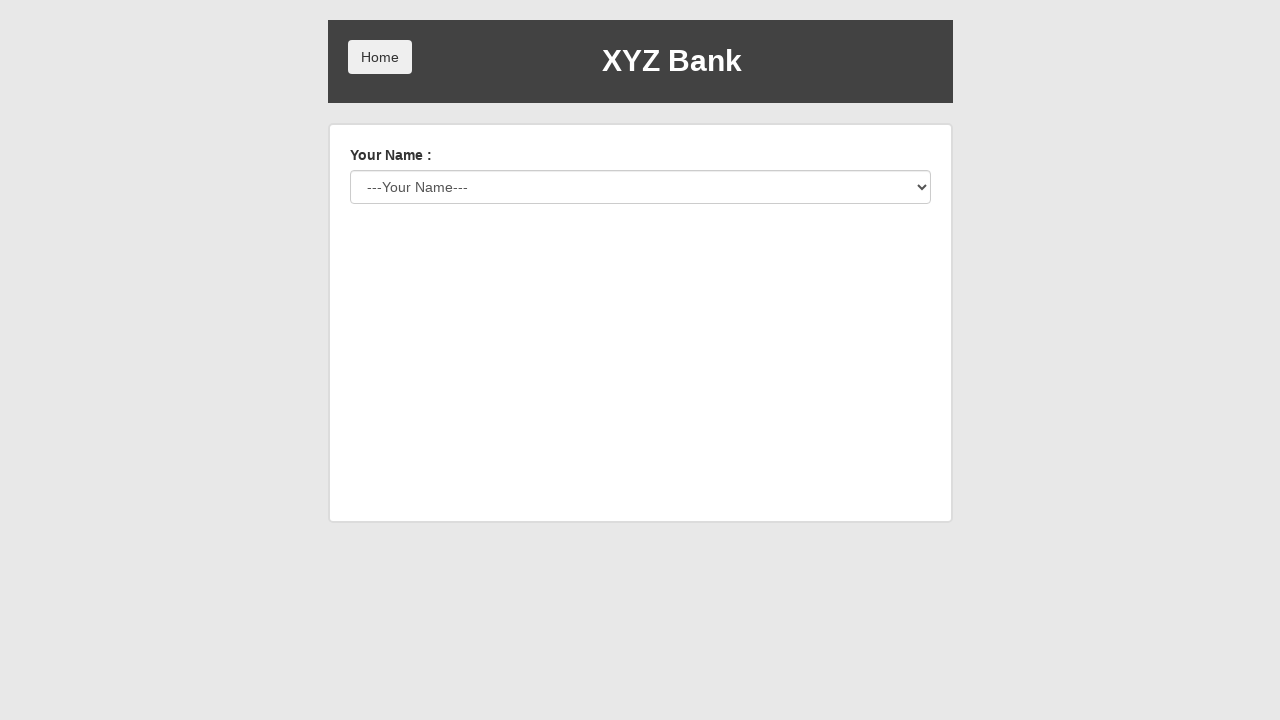